Tests registration form with invalid email format to verify email validation error messages

Starting URL: https://alada.vn/tai-khoan/dang-ky.html

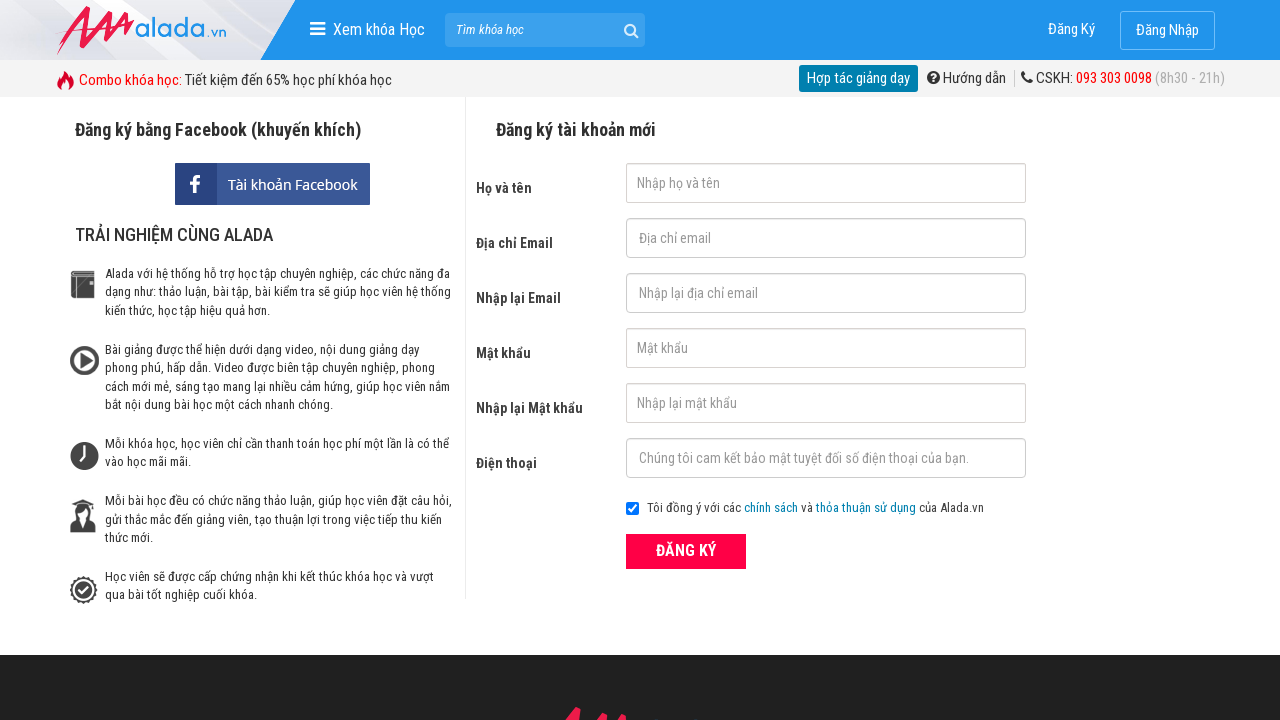

Filled first name field with 'Minh Tiến' on #txtFirstname
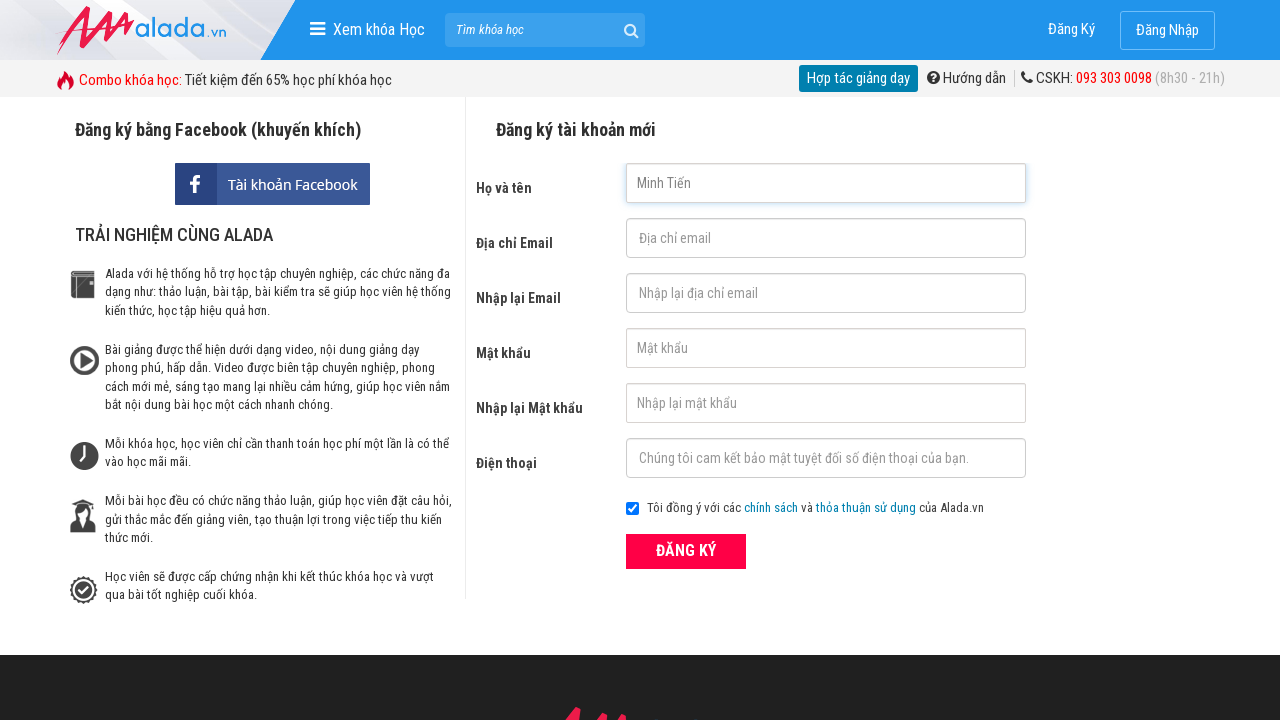

Filled email field with invalid format 'abc@123@456' on #txtEmail
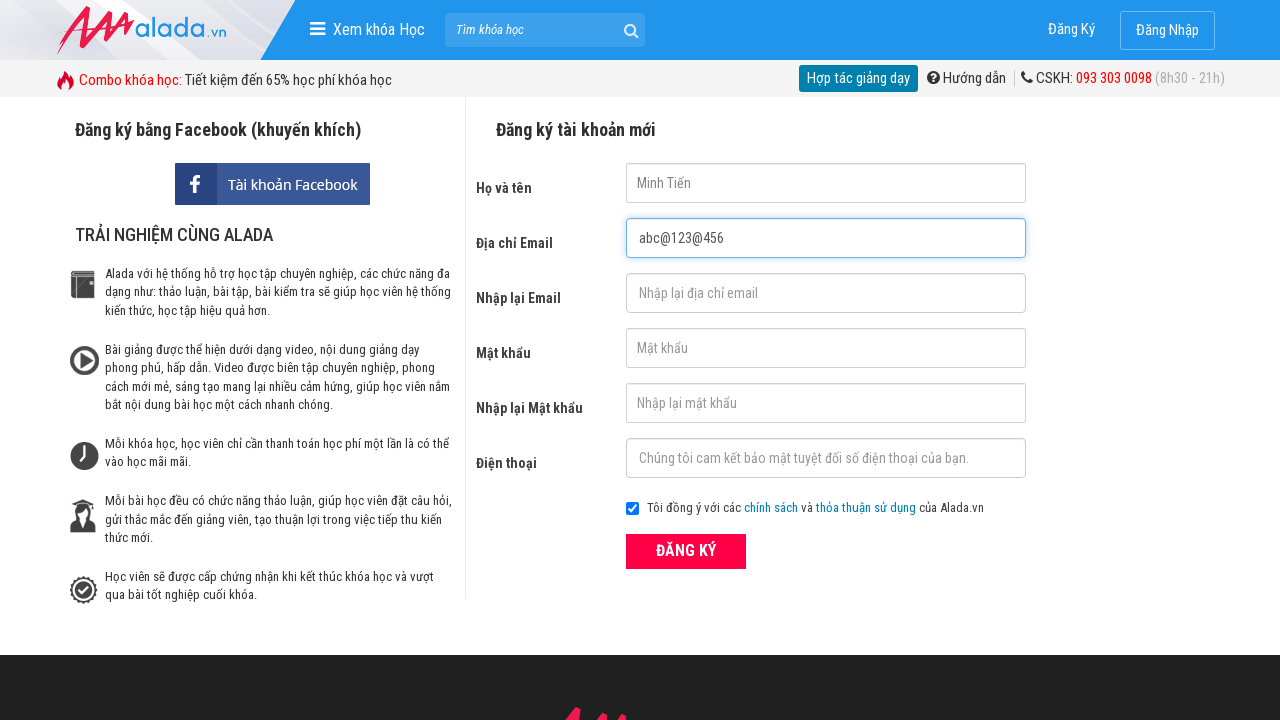

Filled confirm email field with invalid format 'abc@123@456' on #txtCEmail
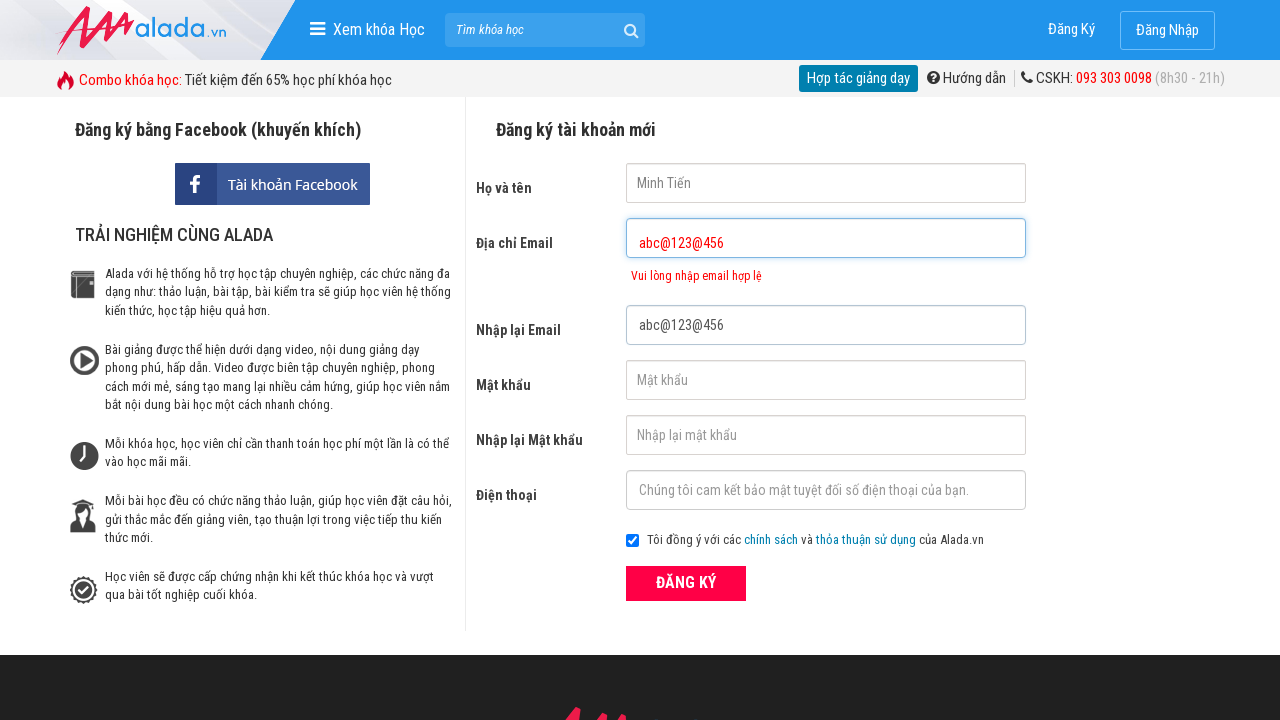

Filled password field with '123456' on #txtPassword
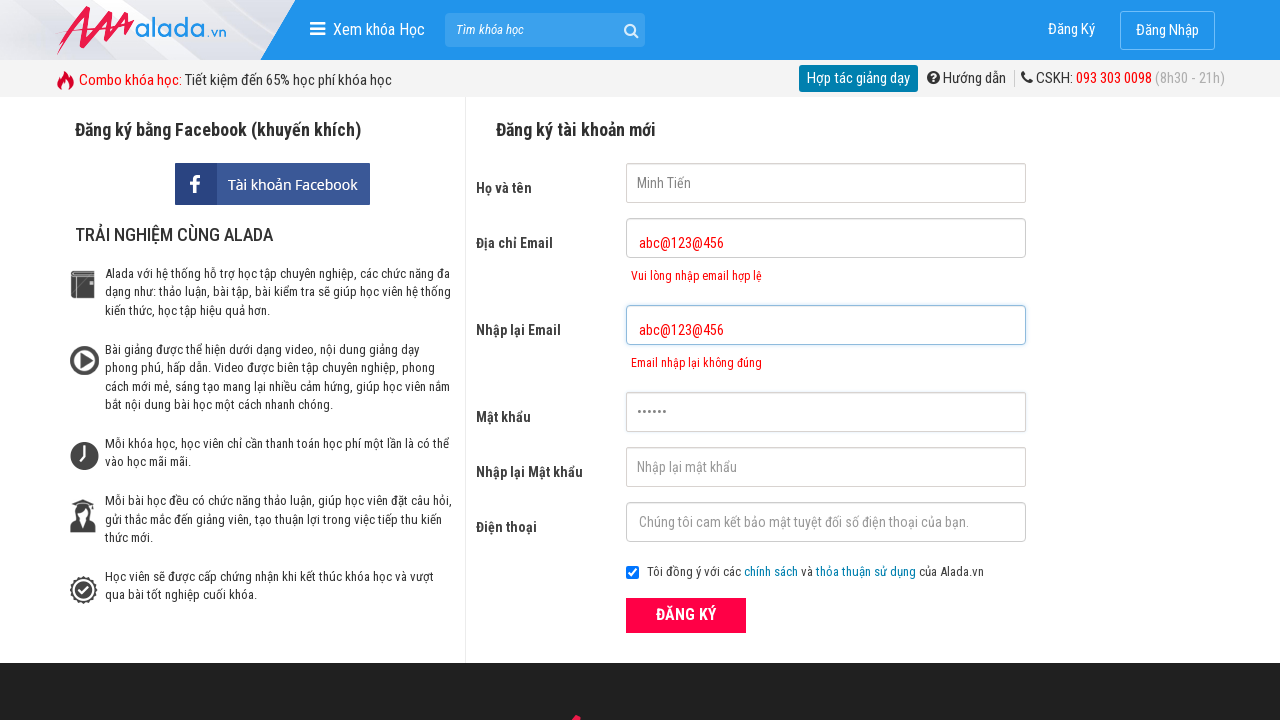

Filled confirm password field with '123456' on #txtCPassword
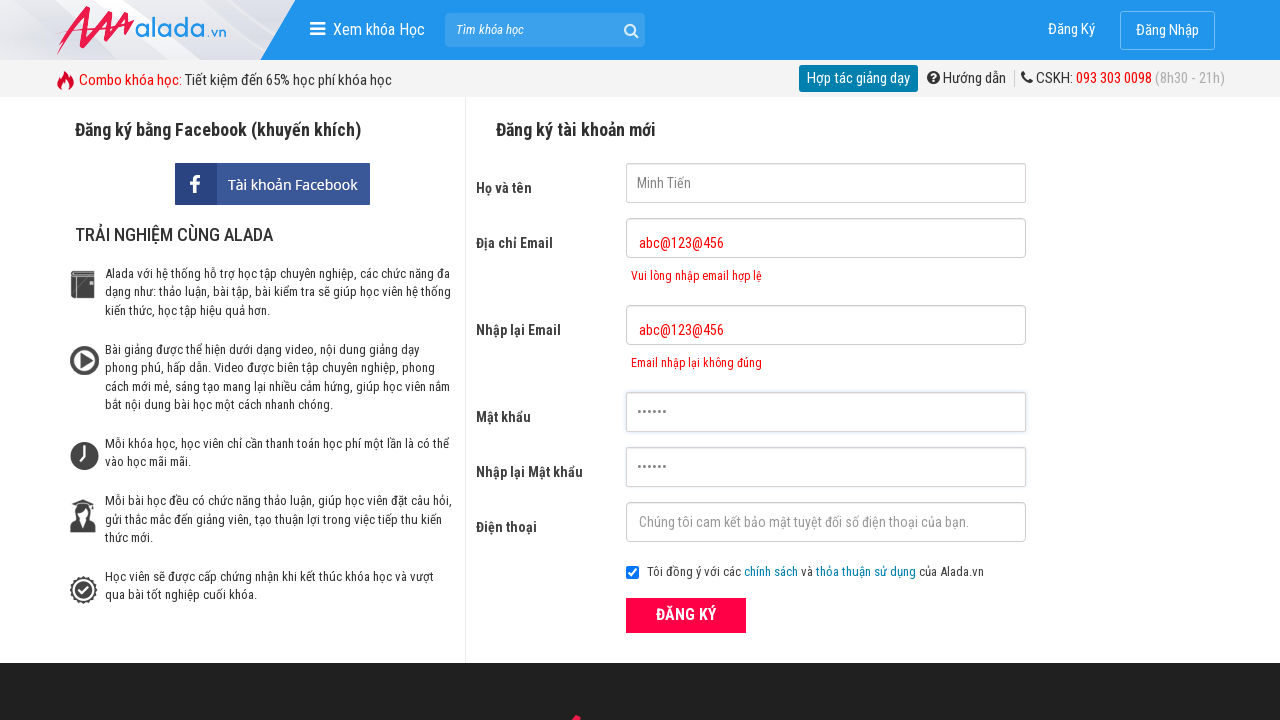

Filled phone field with '0123456789' on #txtPhone
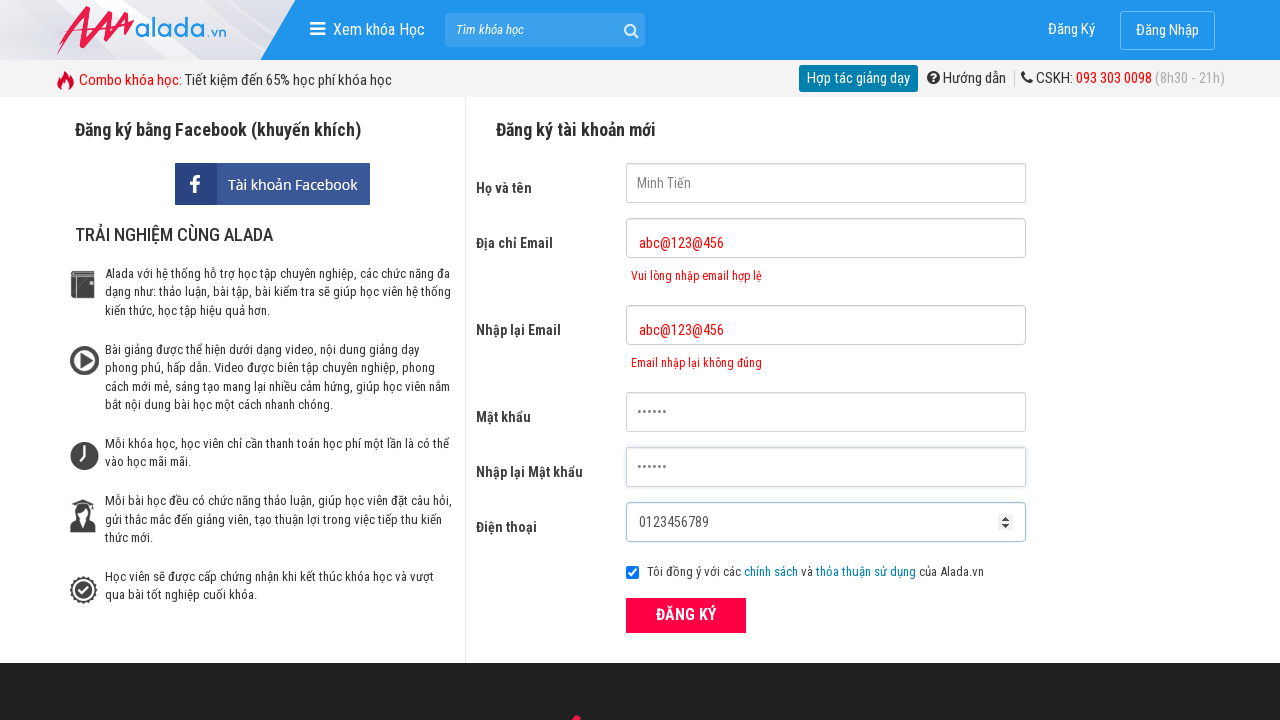

Clicked register button to submit form at (686, 615) on button.btn_pink_sm.fs16
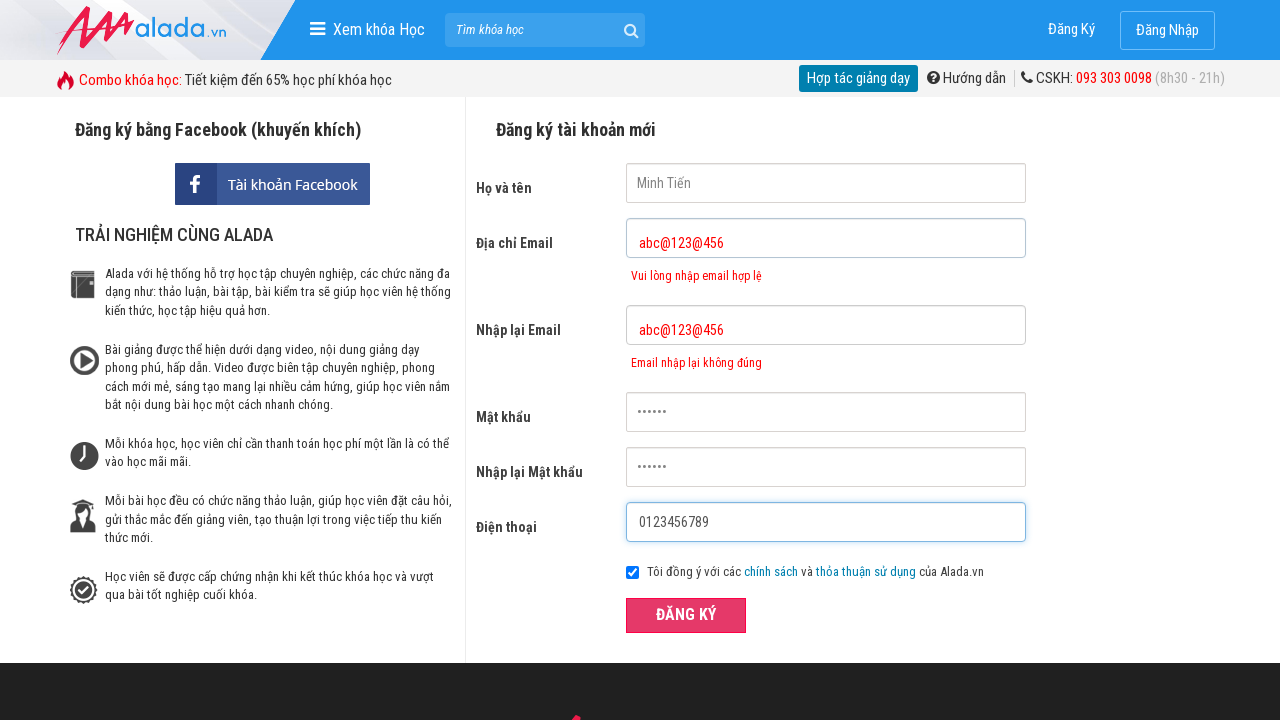

Email error message appeared
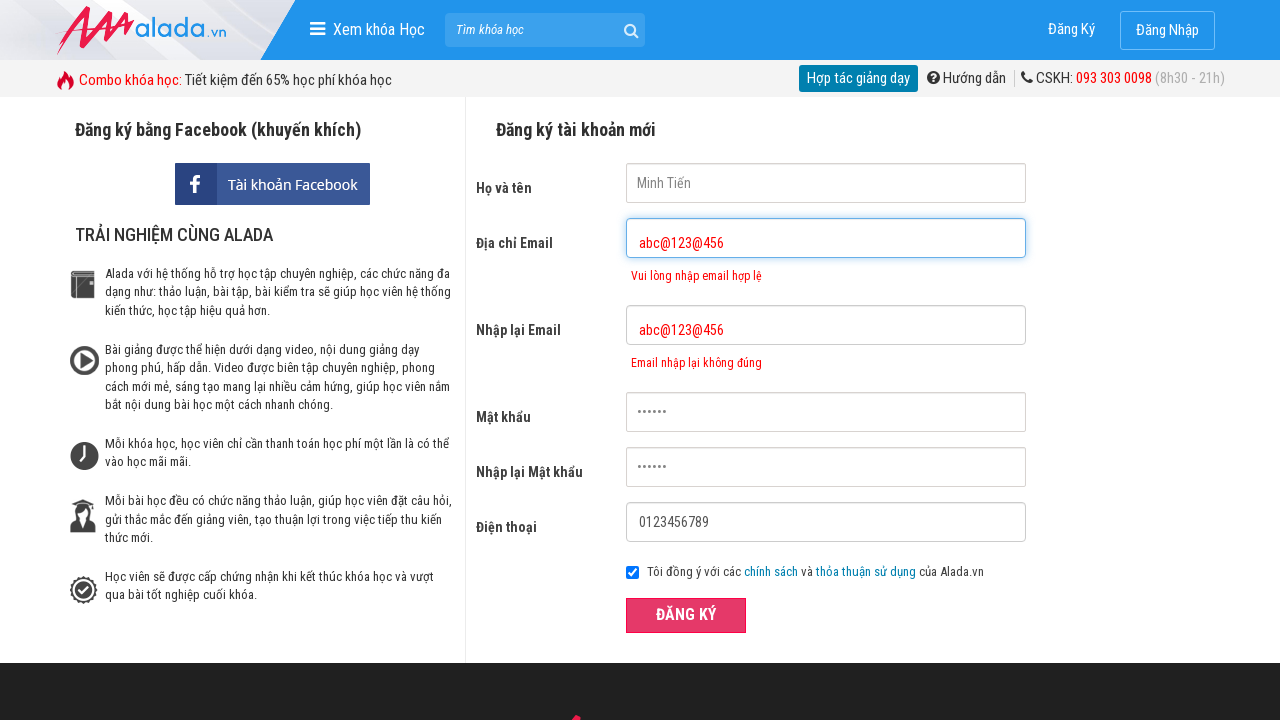

Confirm email error message appeared
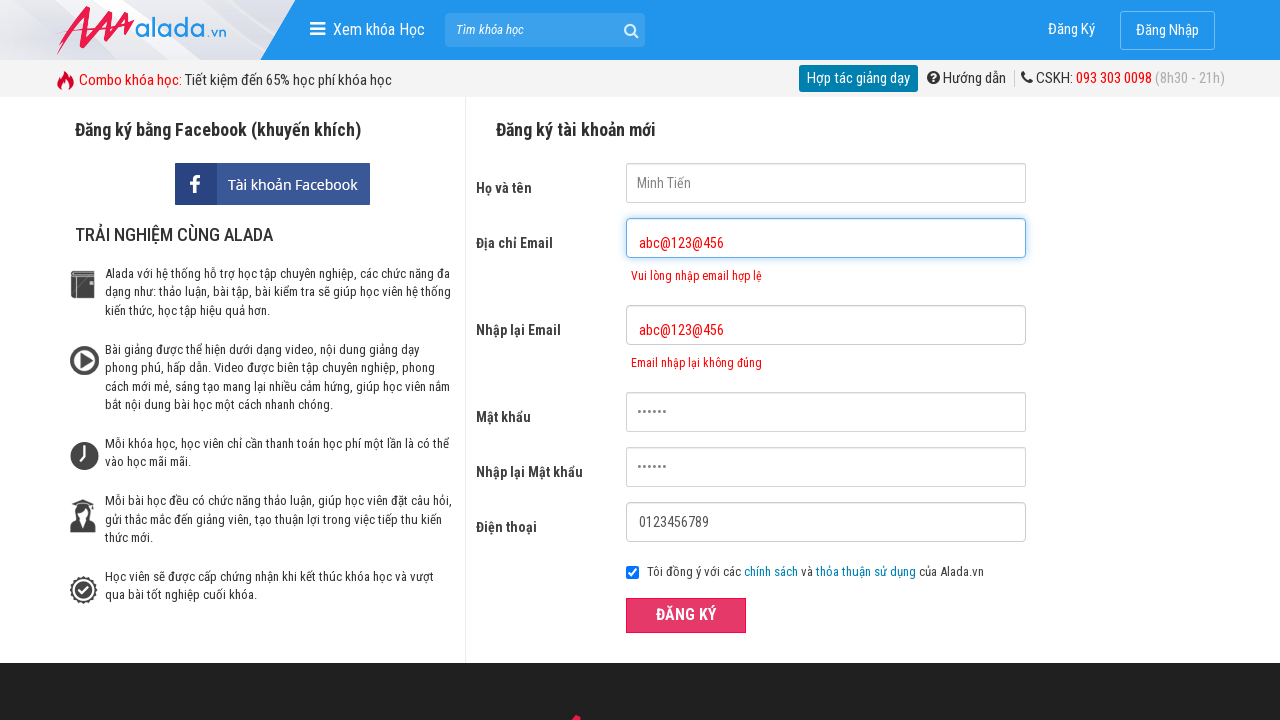

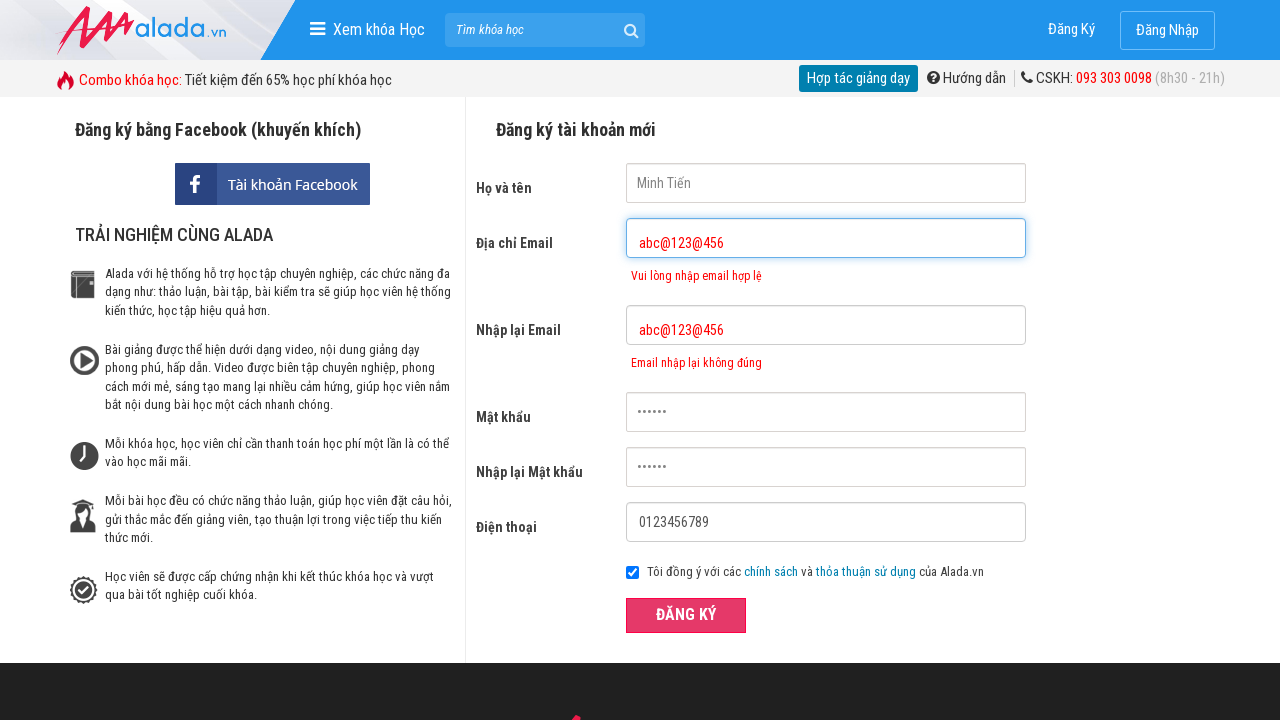